Tests alert handling functionality by triggering different types of alerts (standard alert and confirm dialog) and interacting with them

Starting URL: https://rahulshettyacademy.com/AutomationPractice/

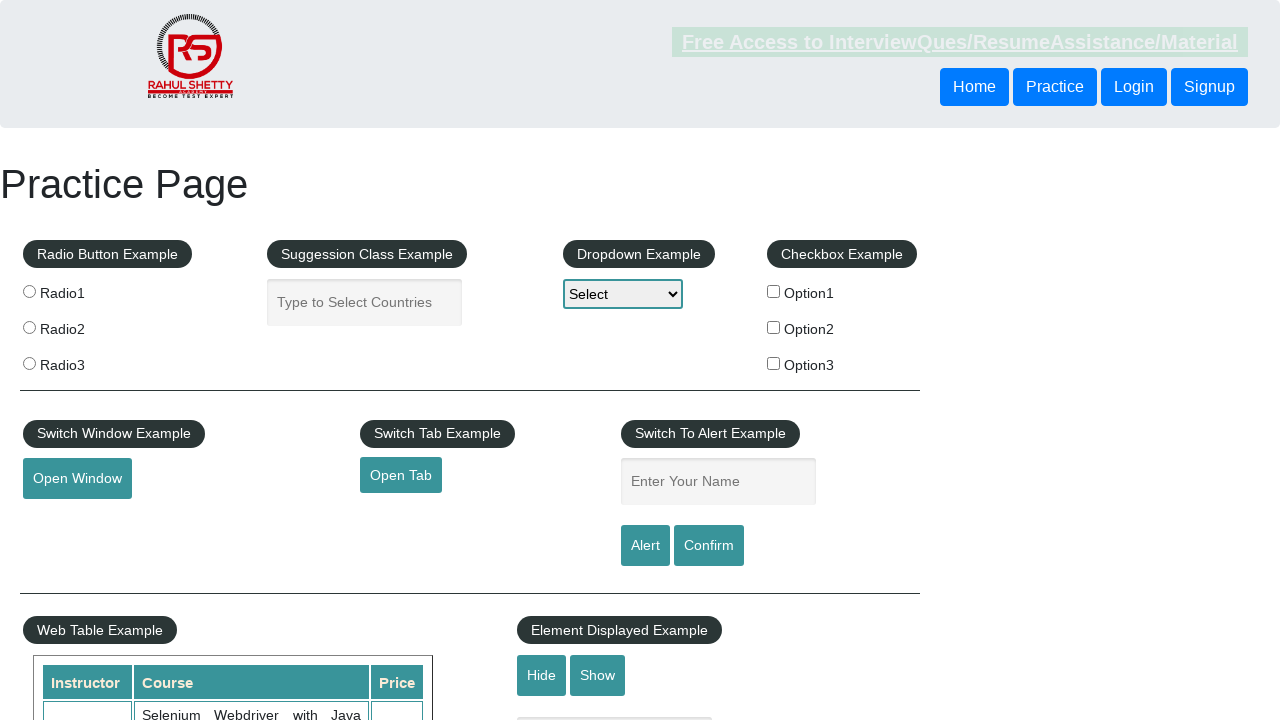

Filled name field with 'Malan' on #name
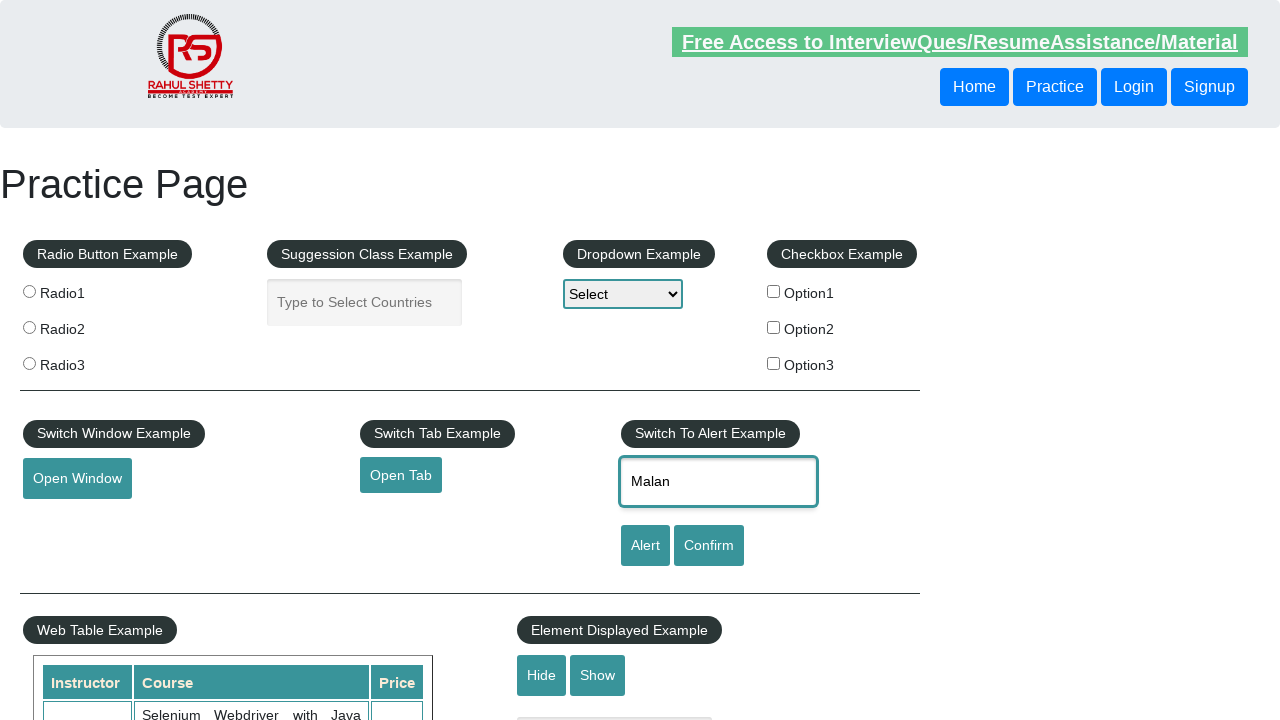

Clicked alert button to trigger first alert at (645, 546) on #alertbtn
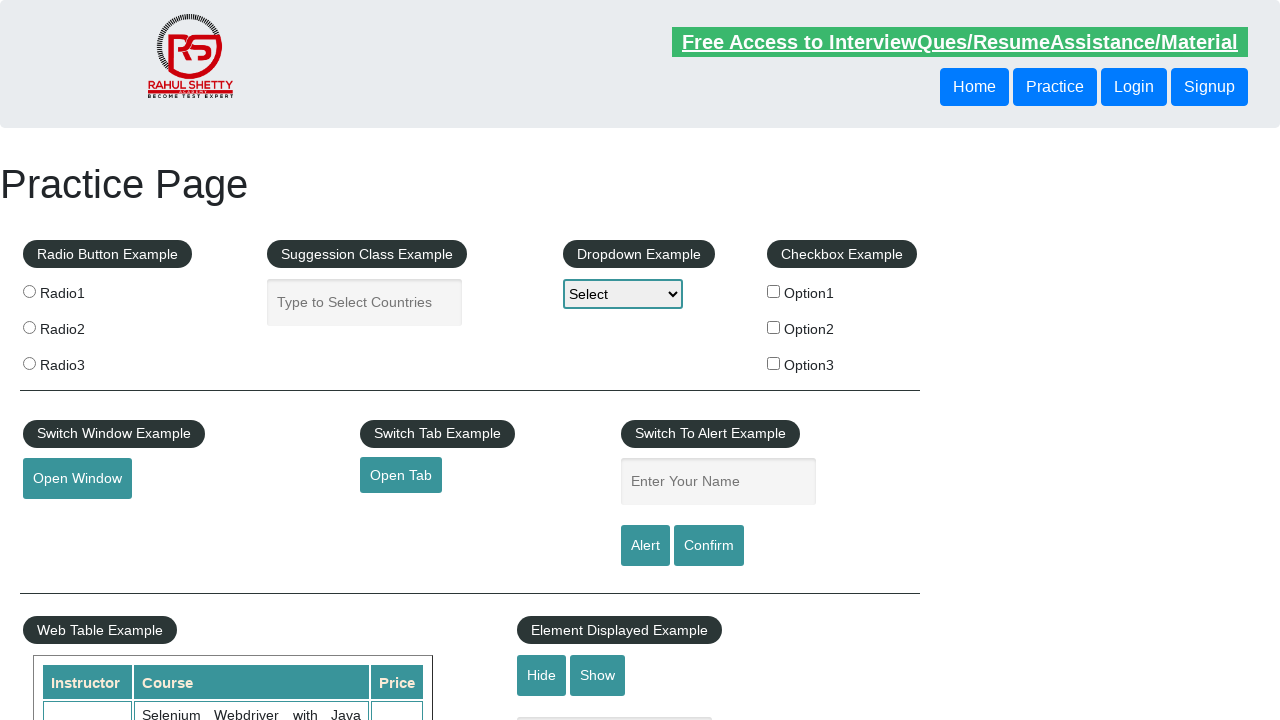

Set up dialog handler to accept alerts
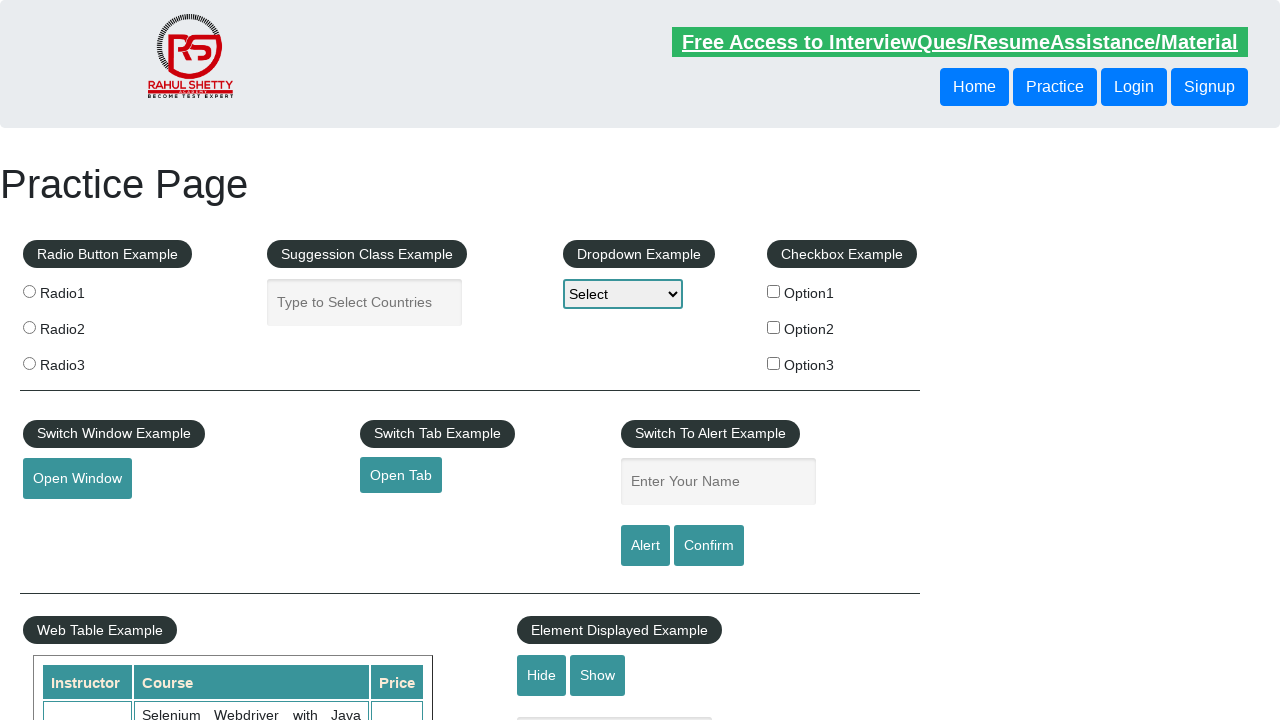

Re-triggered alert button and accepted the alert at (645, 546) on #alertbtn
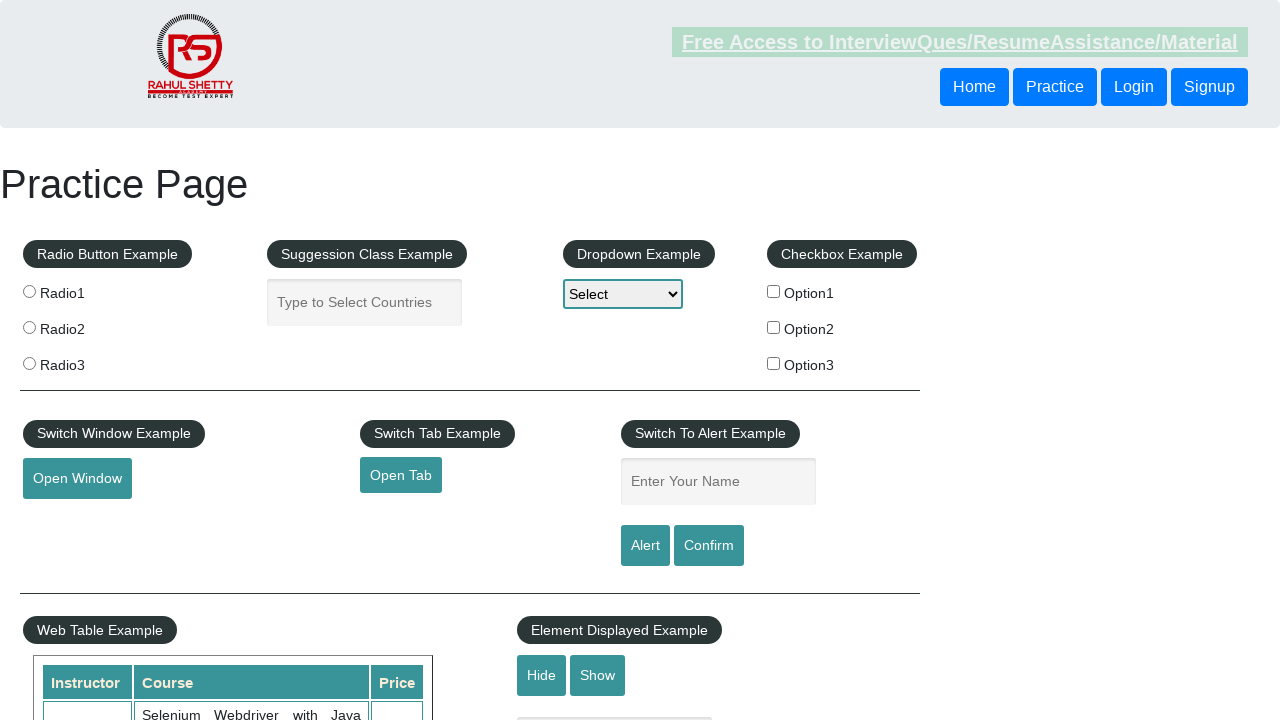

Clicked confirm button to trigger confirm dialog at (709, 546) on input#confirmbtn
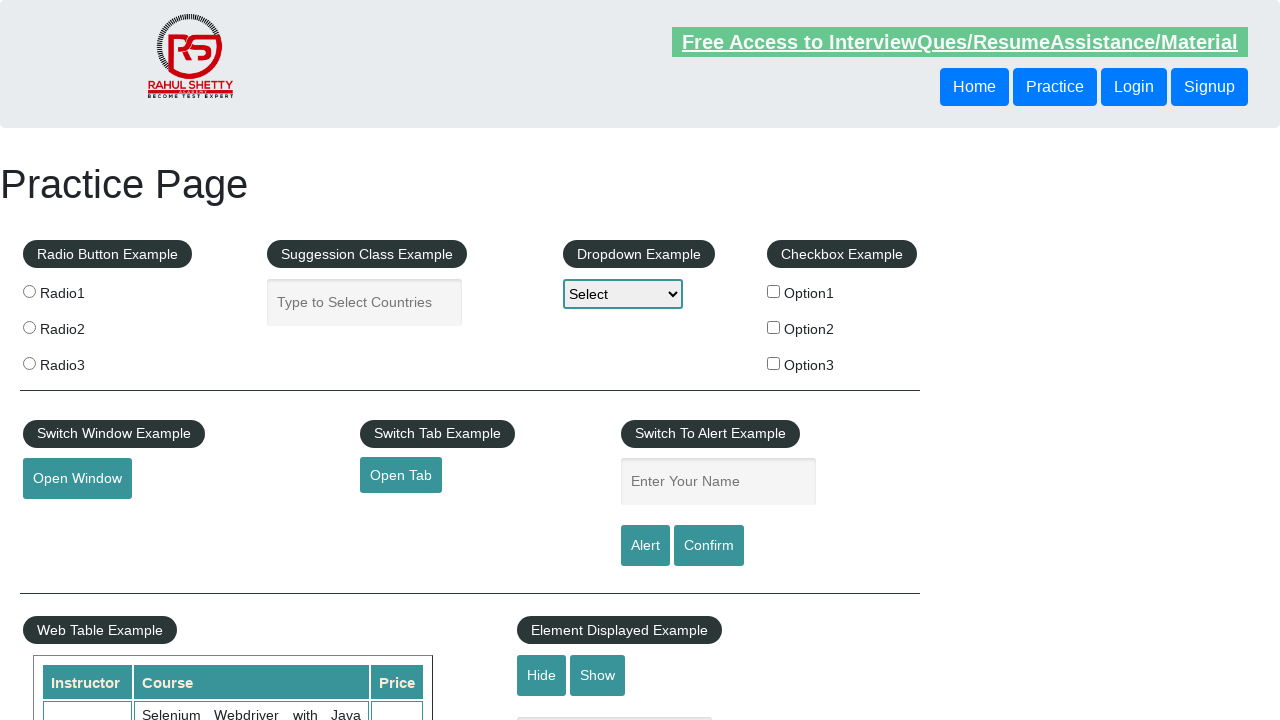

Set up dialog handler to dismiss confirm dialog
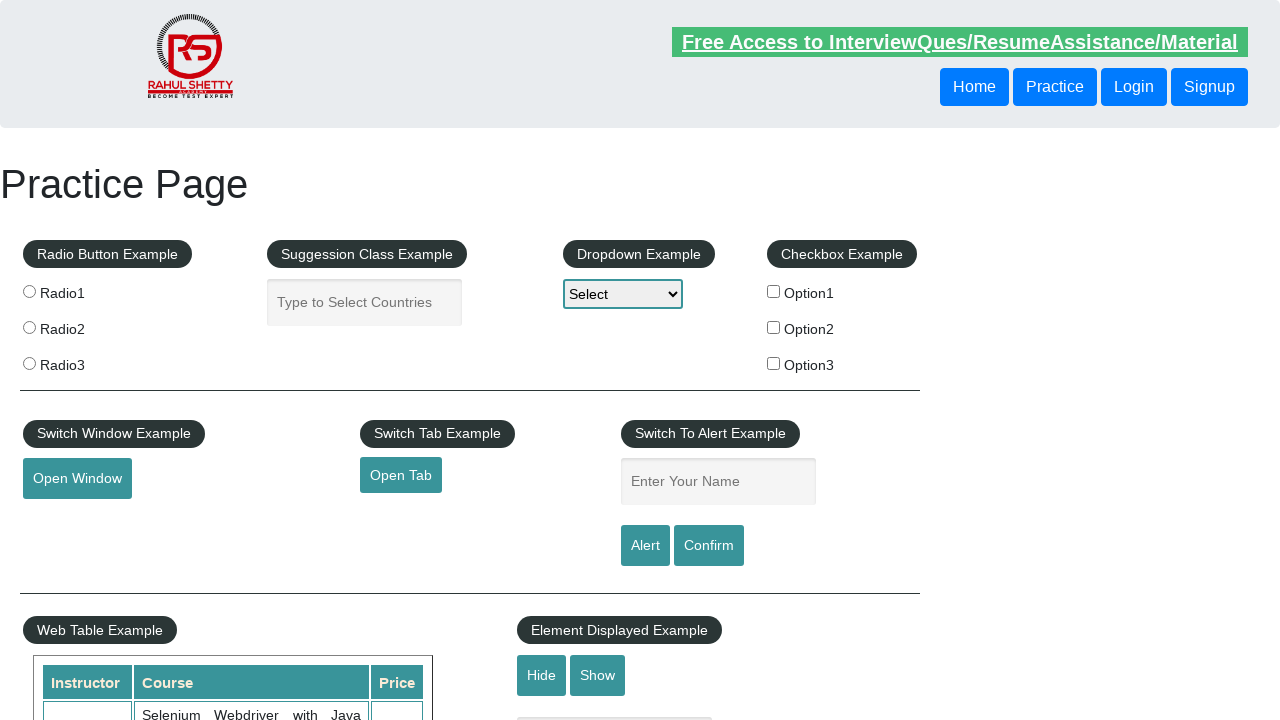

Re-triggered confirm button and dismissed the dialog at (709, 546) on input#confirmbtn
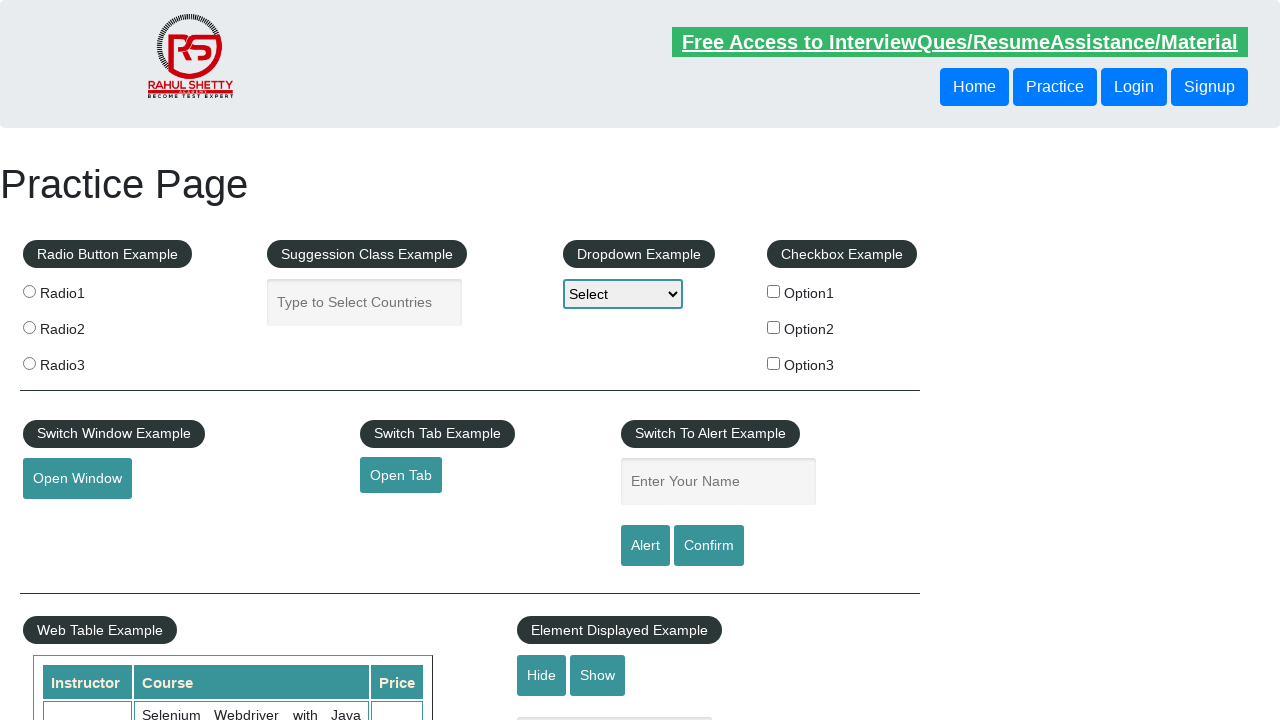

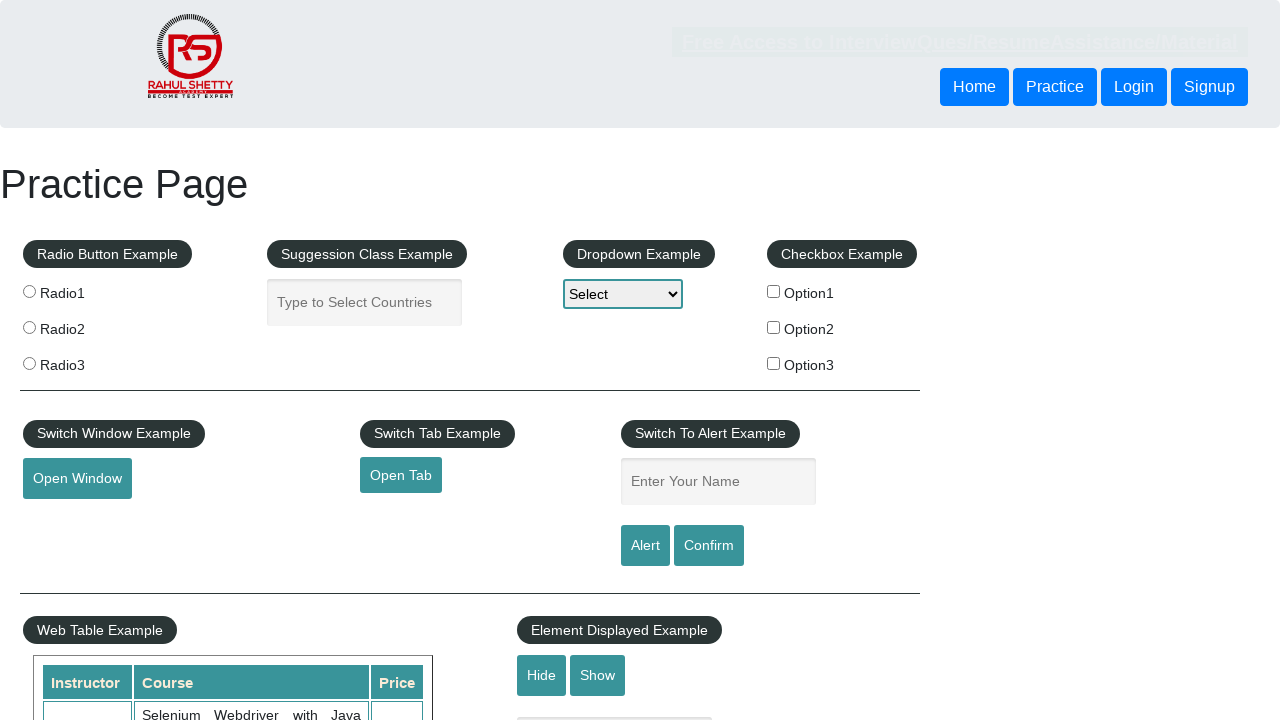